Tests dropdown/combobox functionality by scrolling to the combobox element, clicking to open it, and selecting an option from the dropdown list.

Starting URL: https://testautomationpractice.blogspot.com/

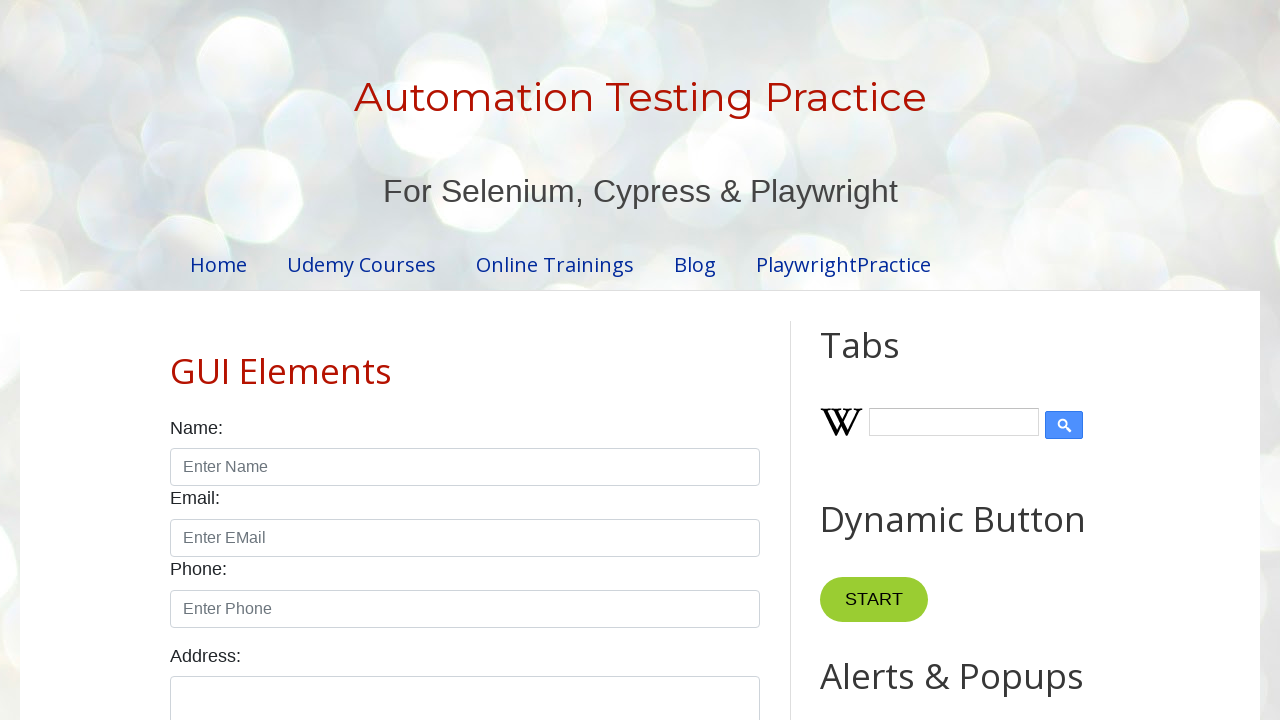

Scrolled down 1800px to reach the combobox section
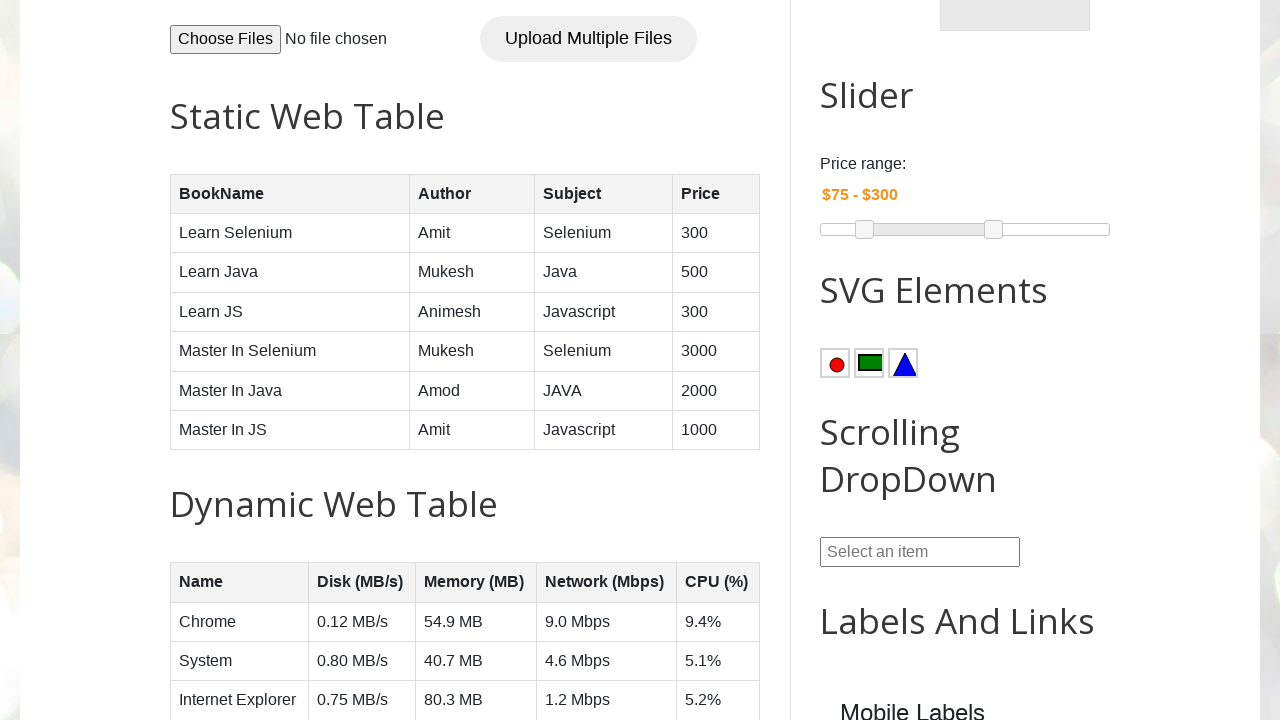

Clicked on the combobox input to open the dropdown at (920, 552) on input#comboBox
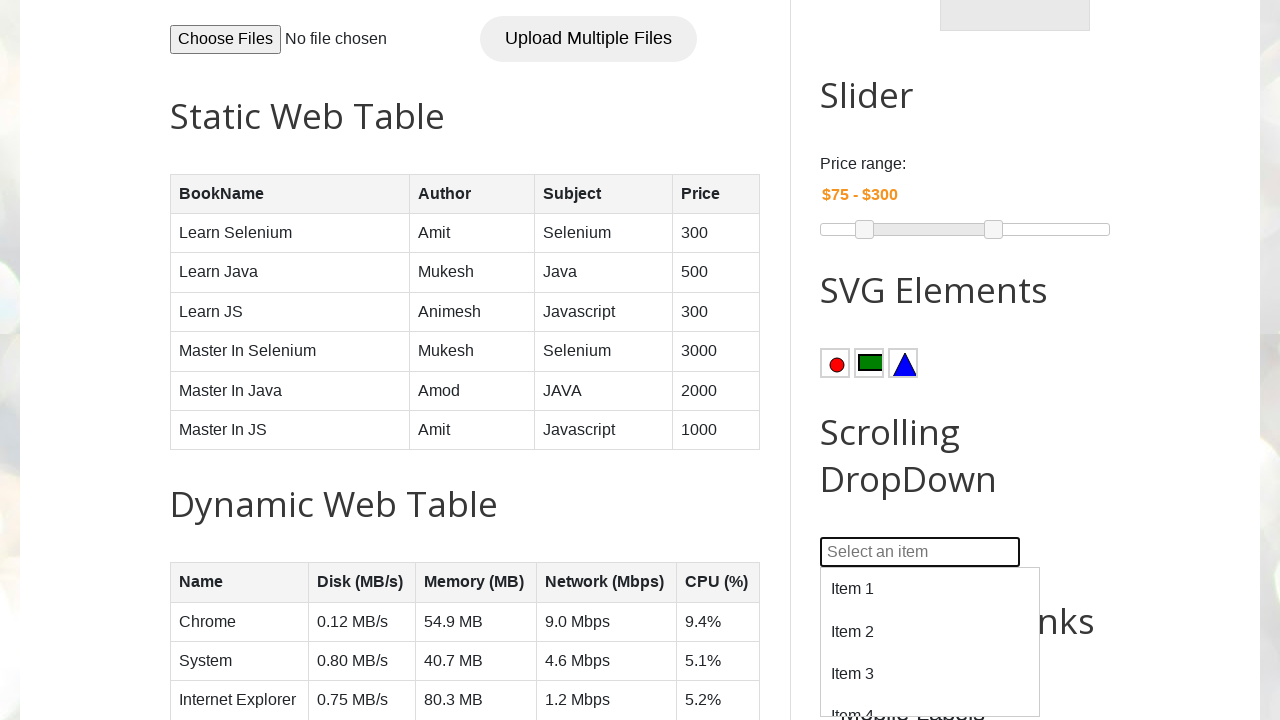

Selected option 15 from the dropdown list at (930, 642) on xpath=//input[@type='text']/..//div[15]
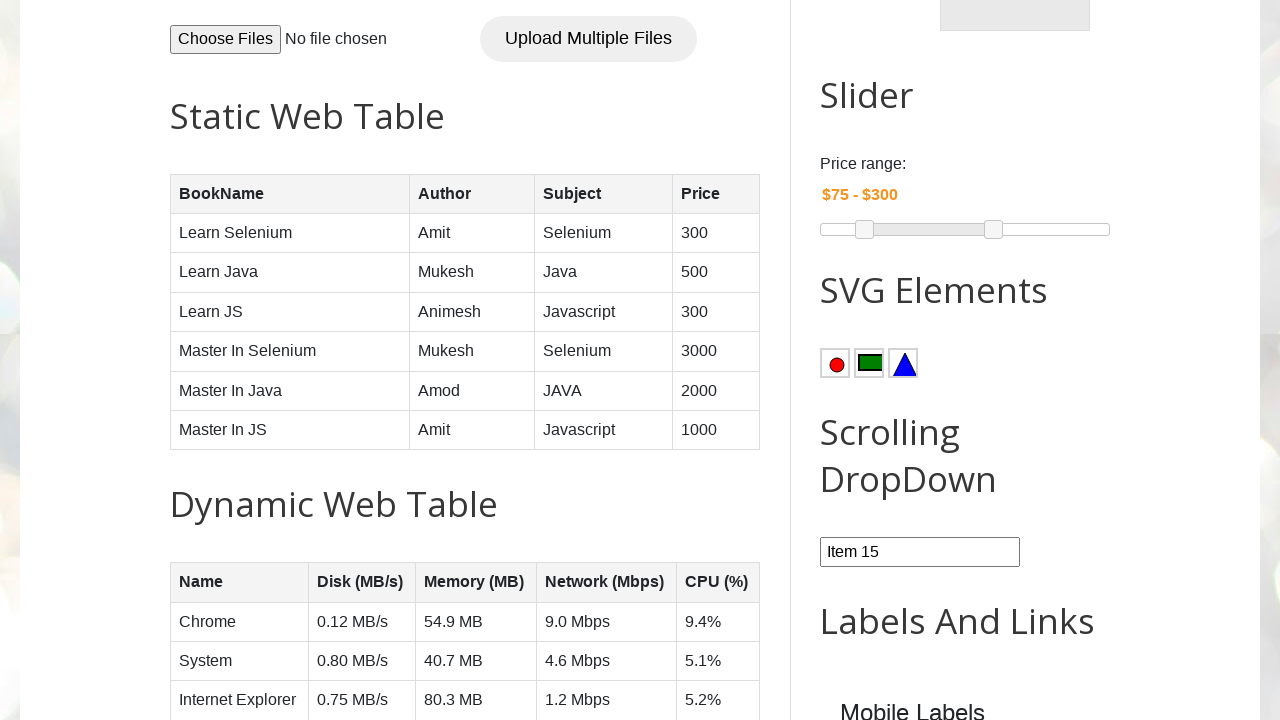

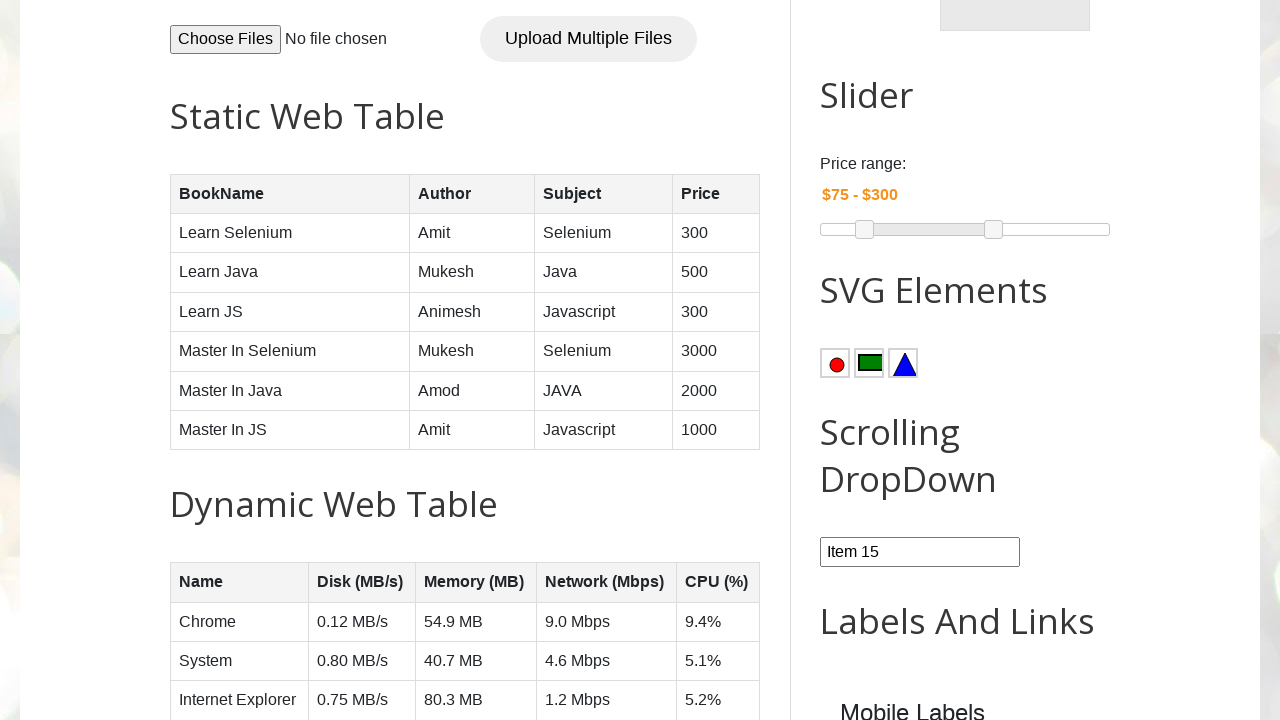